Tests the product search and add-to-cart functionality on an e-commerce practice site by searching for products containing "ca" and adding Cashews to the cart

Starting URL: https://rahulshettyacademy.com/seleniumPractise/#/

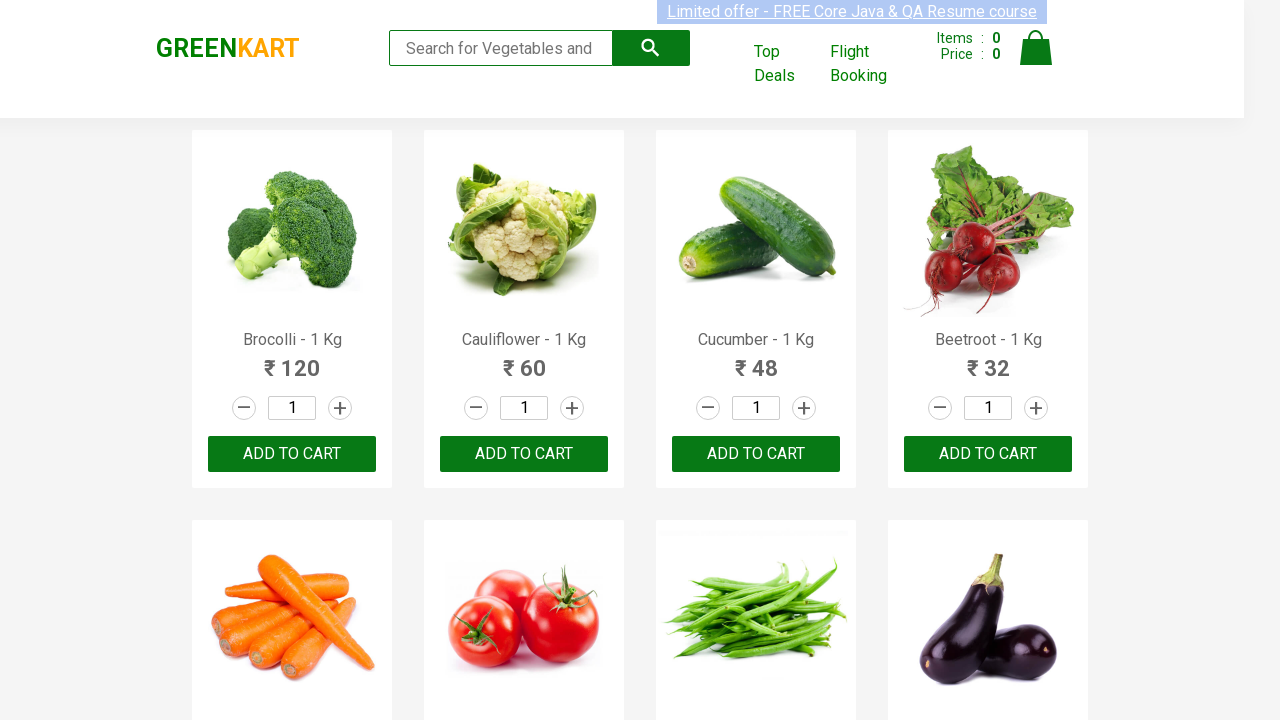

Filled search field with 'ca' to find products on .search-keyword
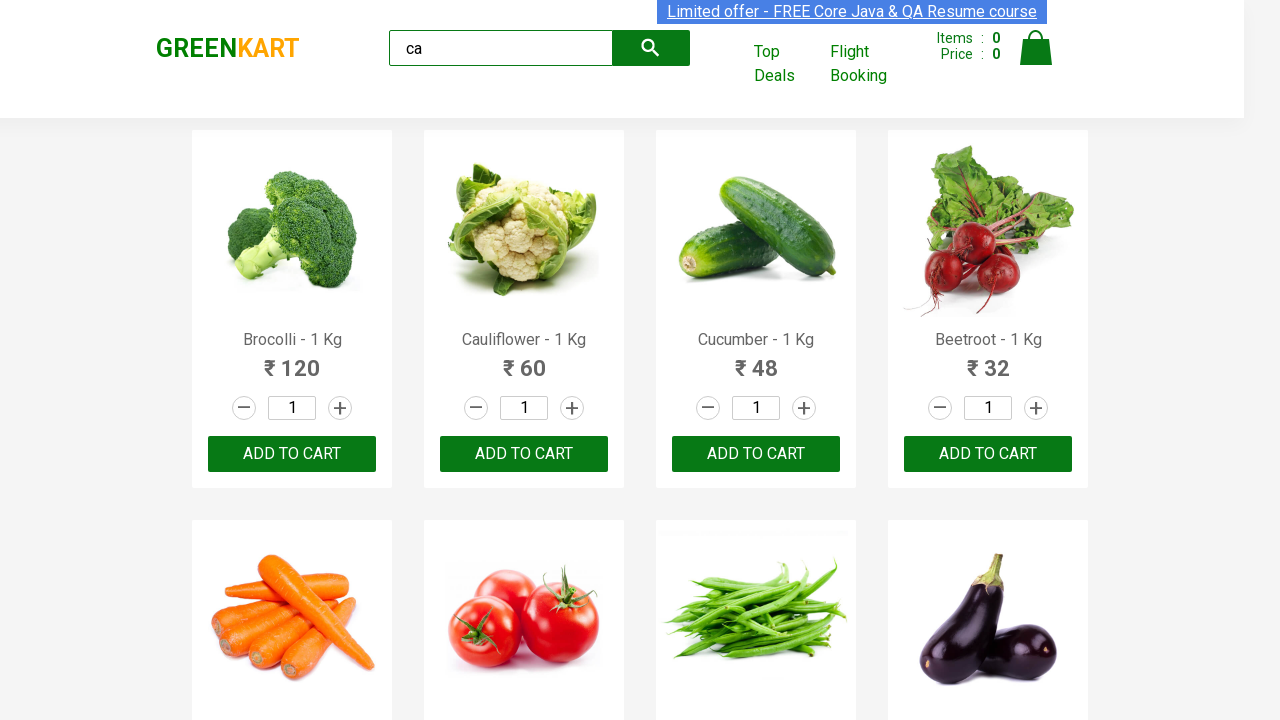

Waited for products to load
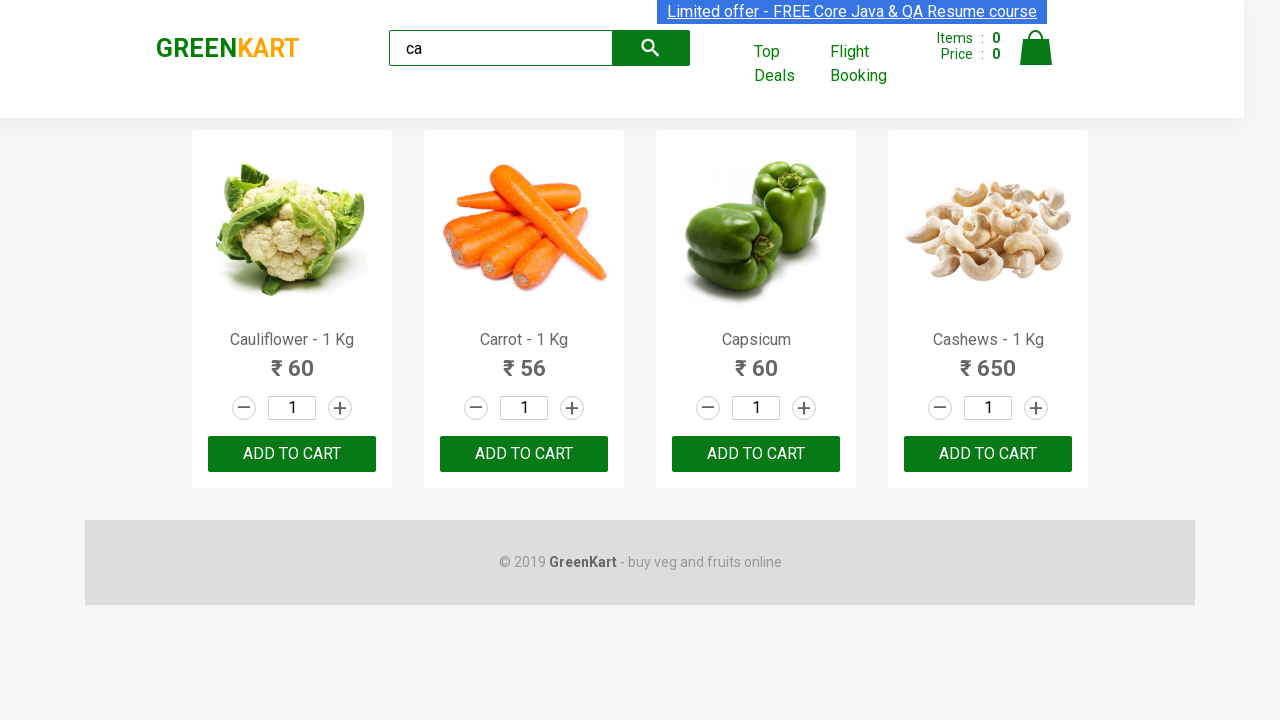

Located all products matching search results
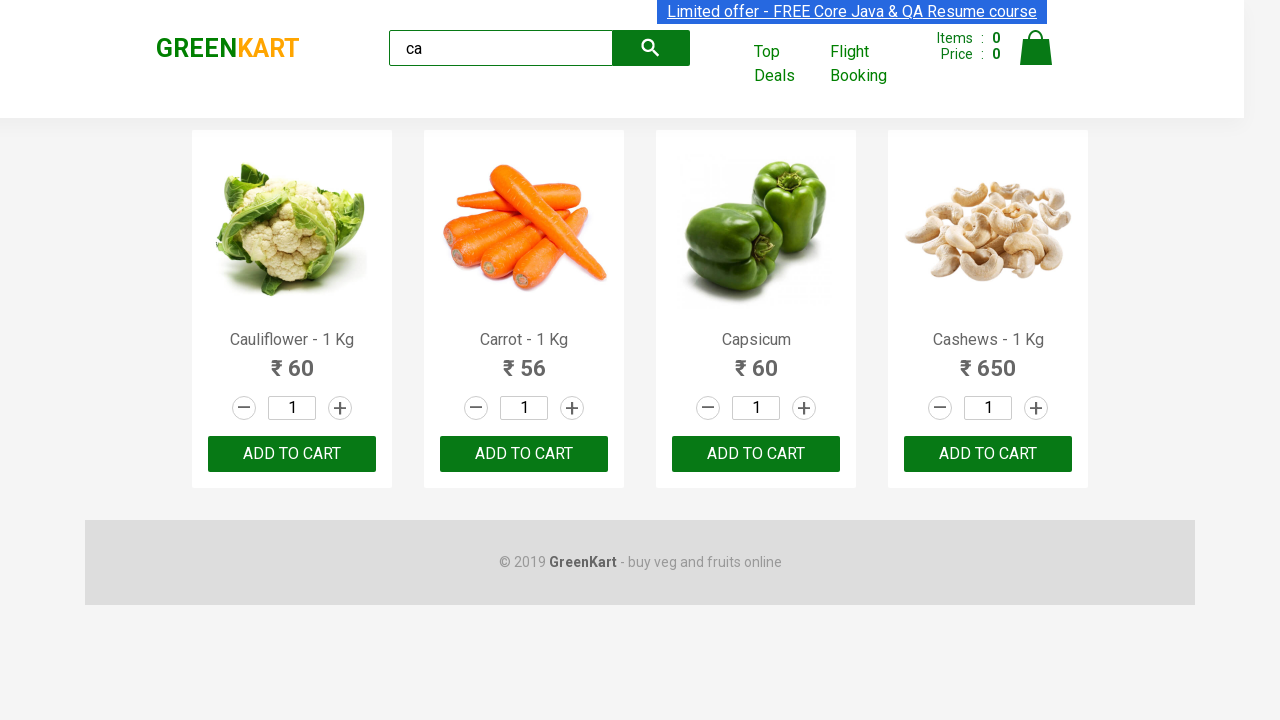

Retrieved product name: Cauliflower - 1 Kg
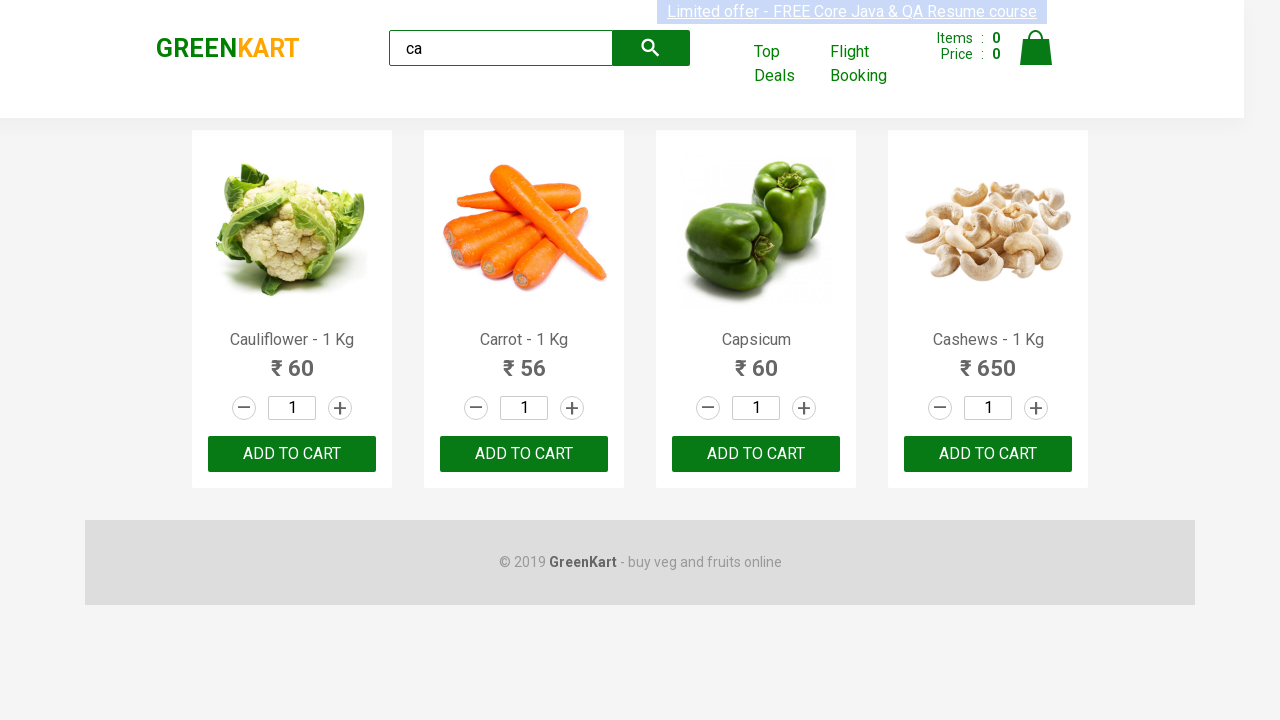

Retrieved product name: Carrot - 1 Kg
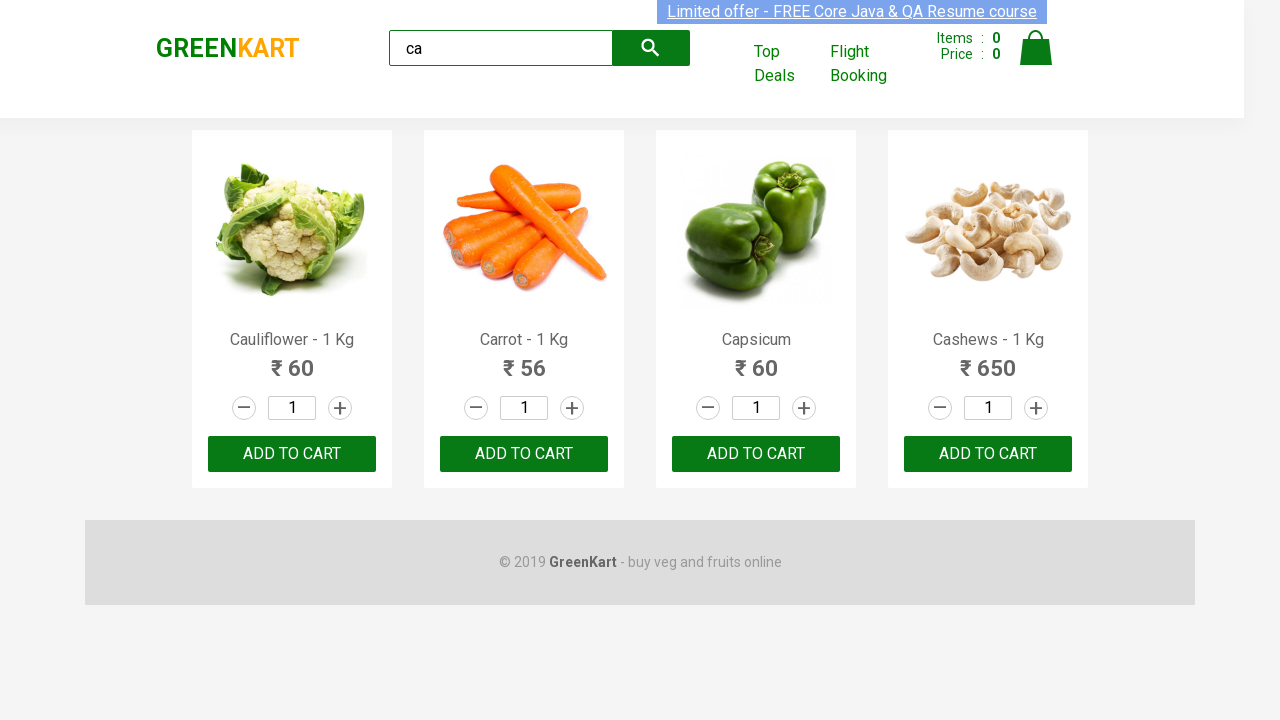

Retrieved product name: Capsicum
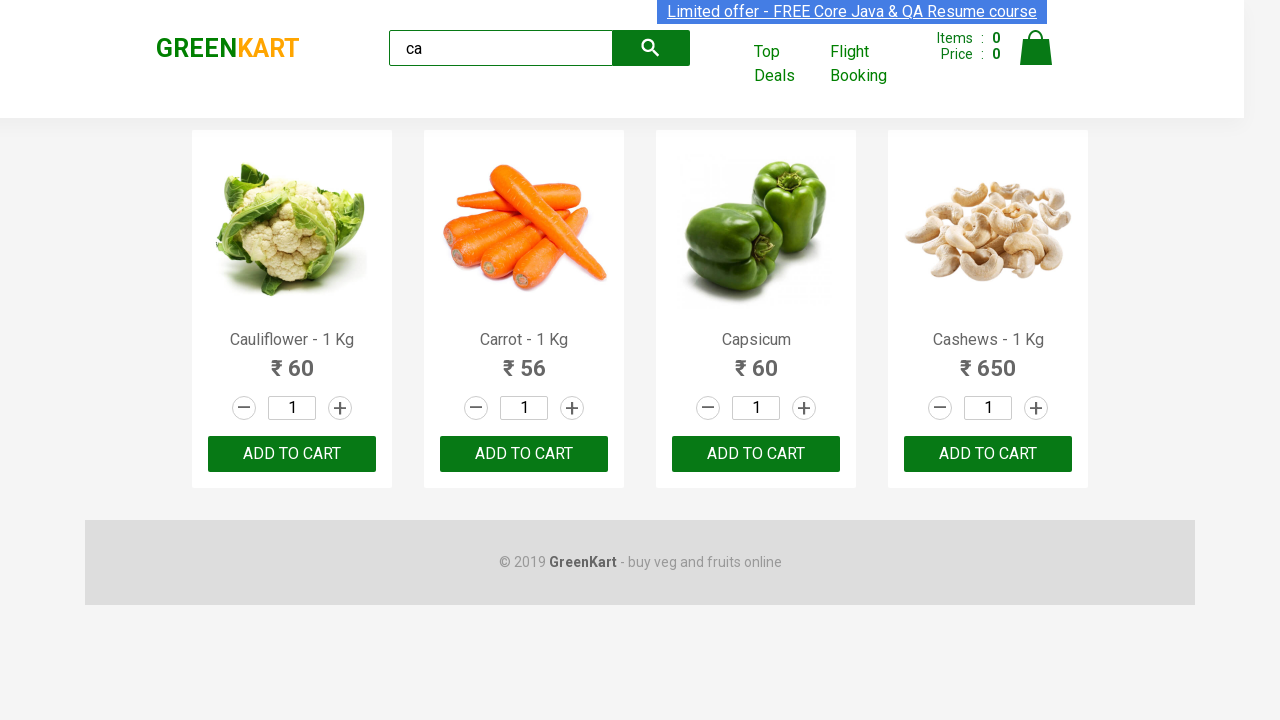

Retrieved product name: Cashews - 1 Kg
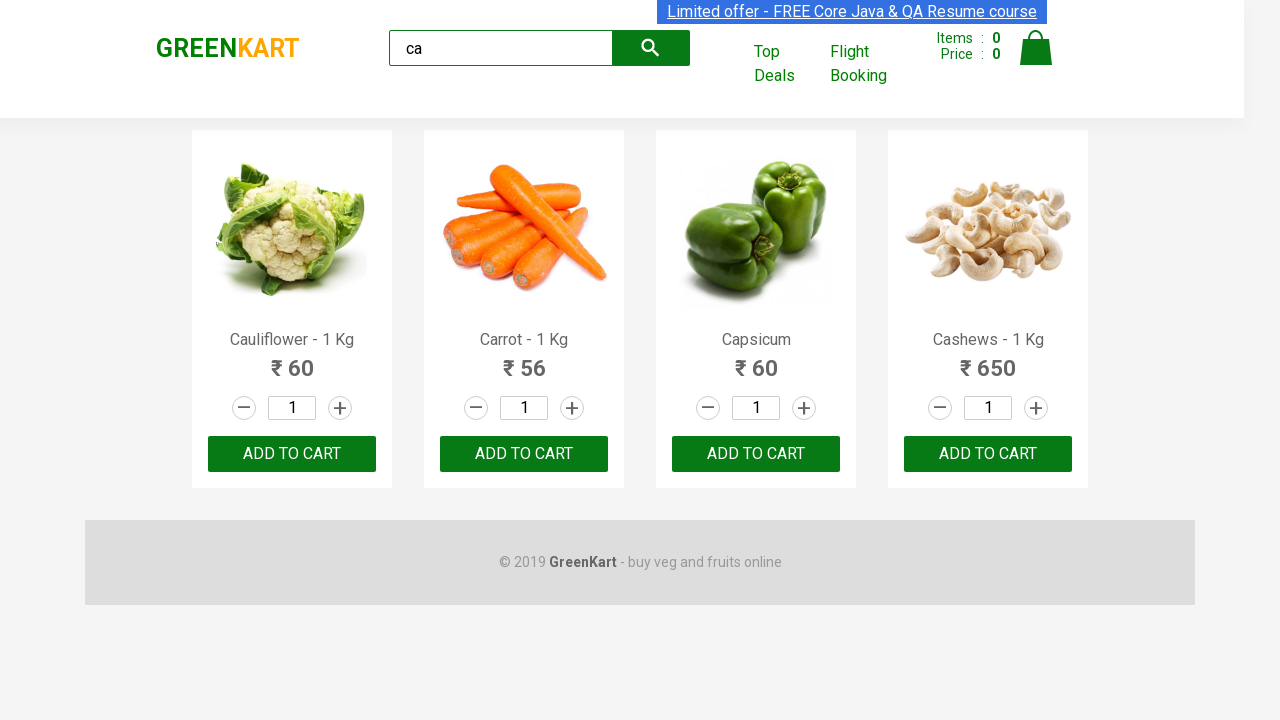

Clicked 'Add to Cart' button for Cashews at (988, 454) on .products .product >> nth=3 >> button
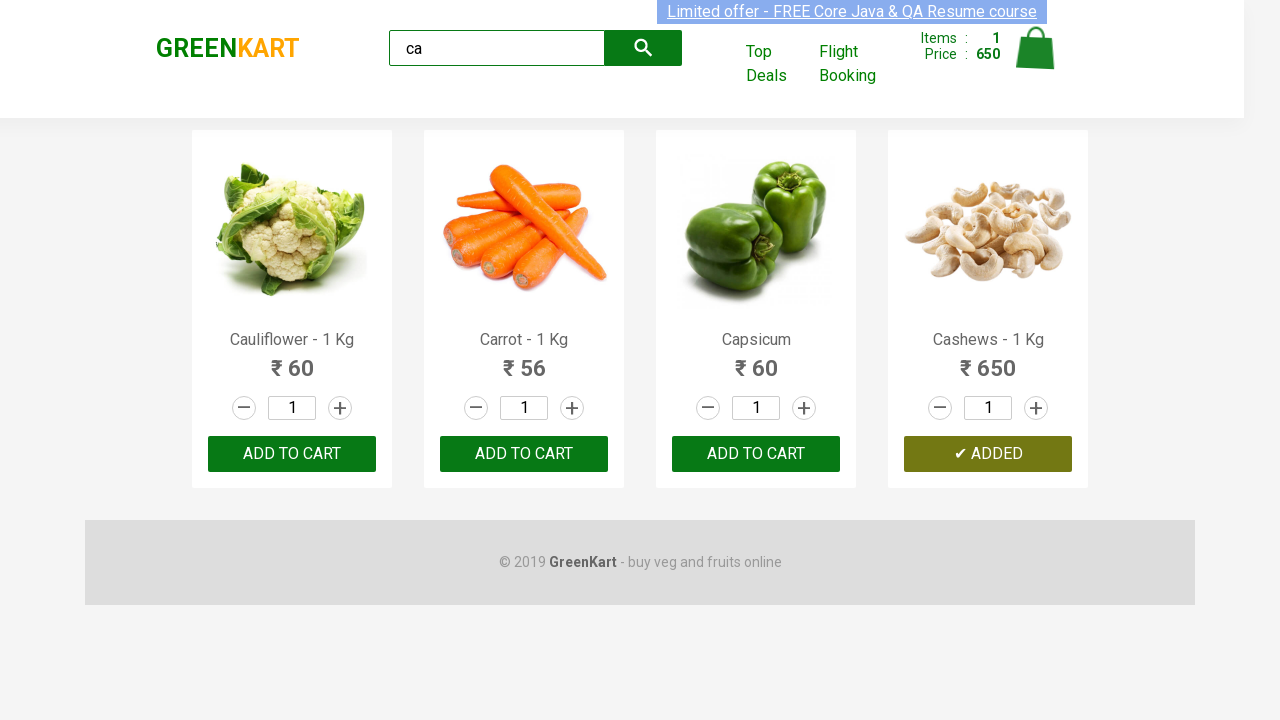

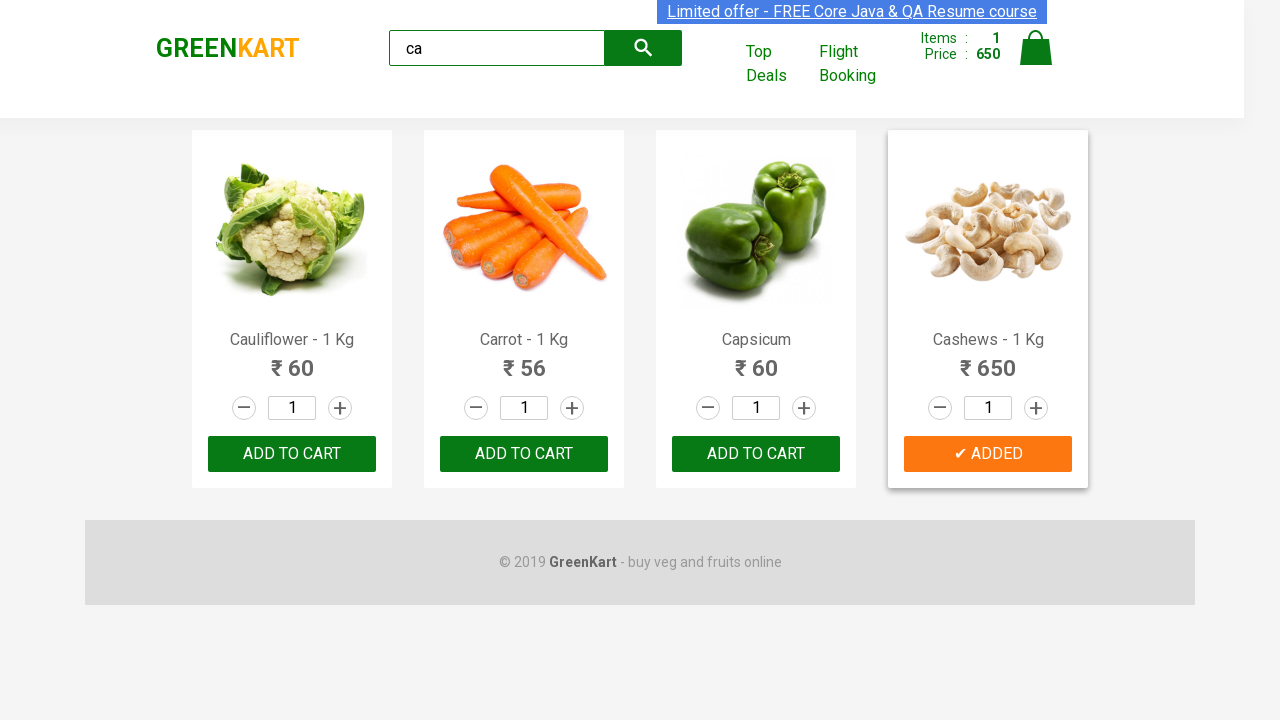